Navigates to Zagreb Stock Exchange page and retrieves the index value from a specific element

Starting URL: https://zse.hr/en/indeks-366/365?isin=HRZB00ICBEX6

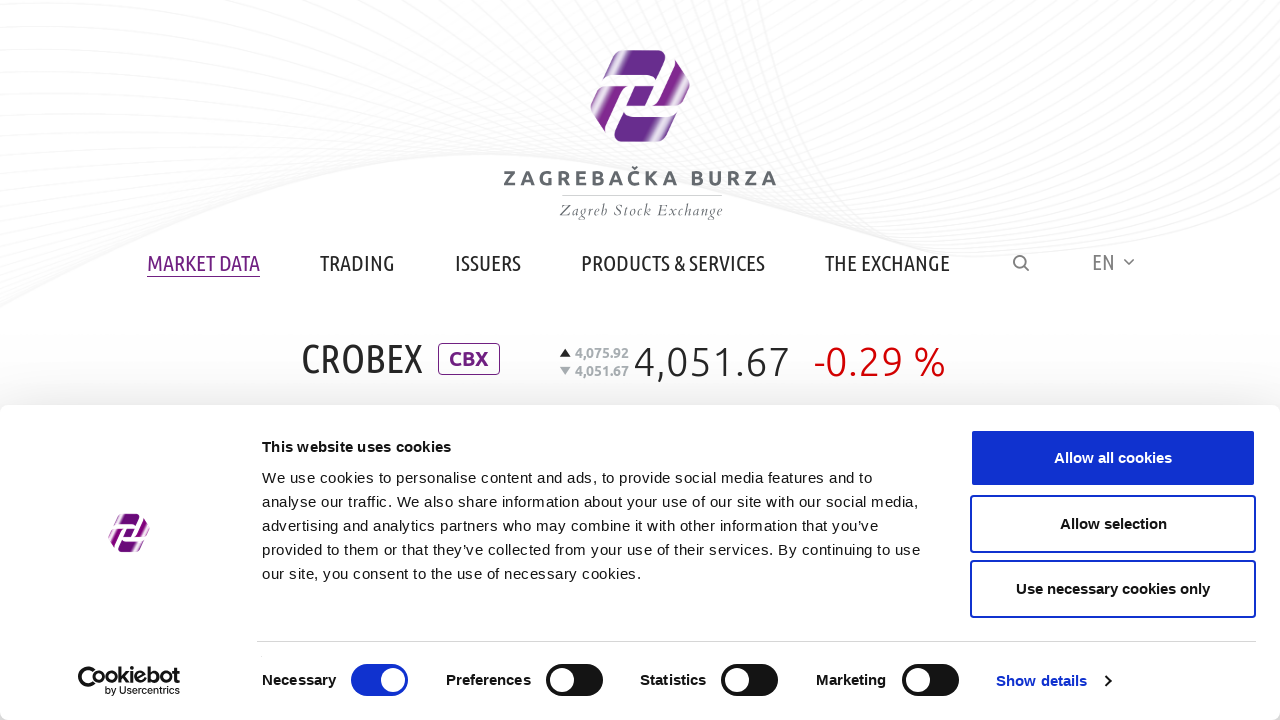

Navigated to Zagreb Stock Exchange index page
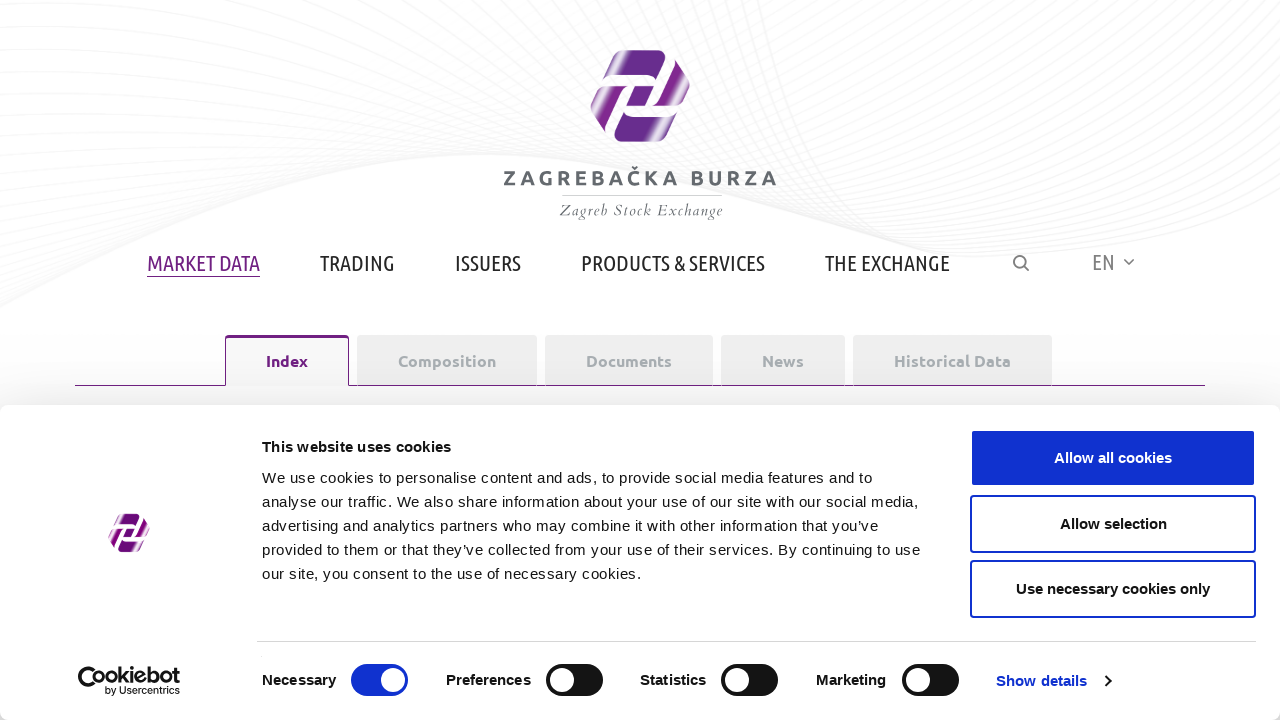

Index value element became visible
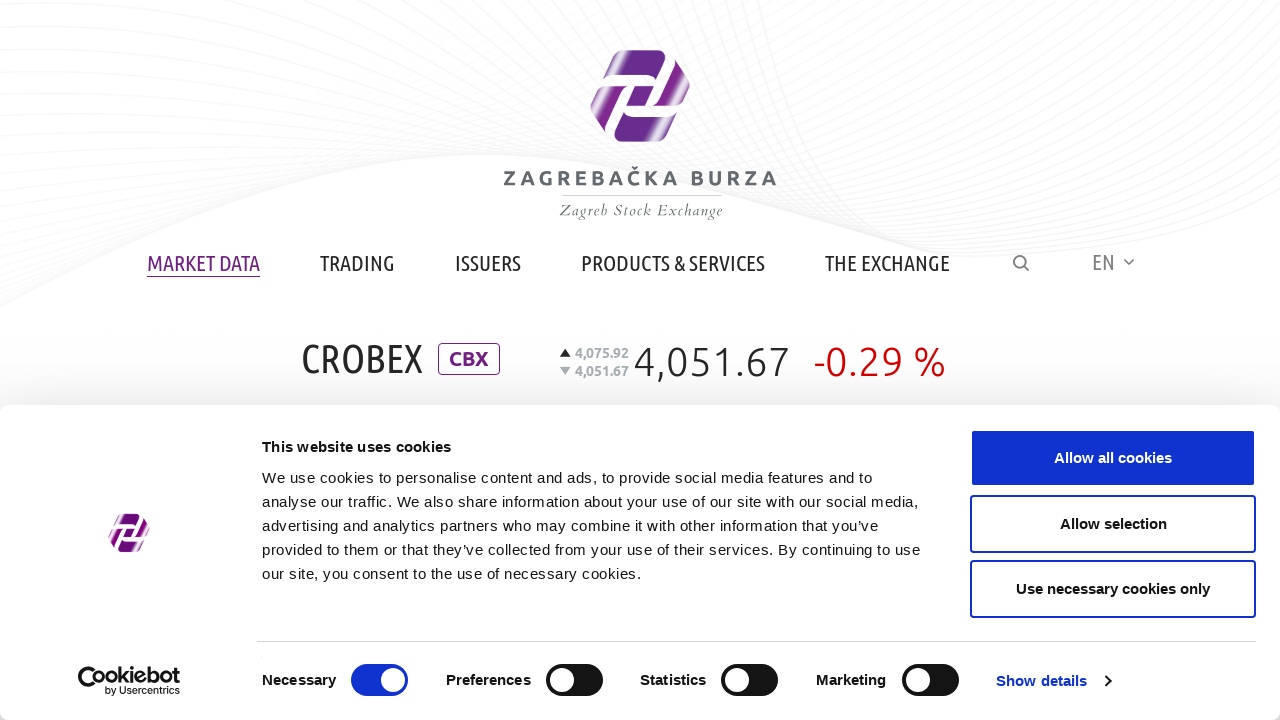

Retrieved index value: -0.29 %
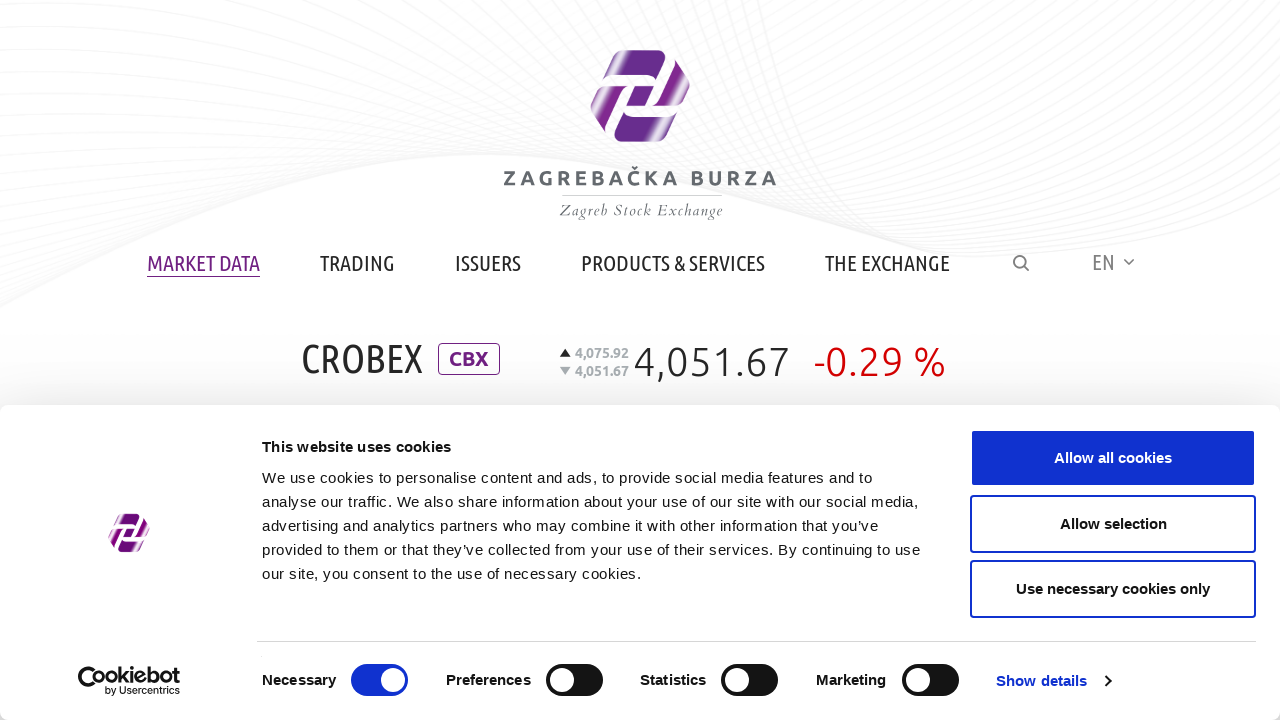

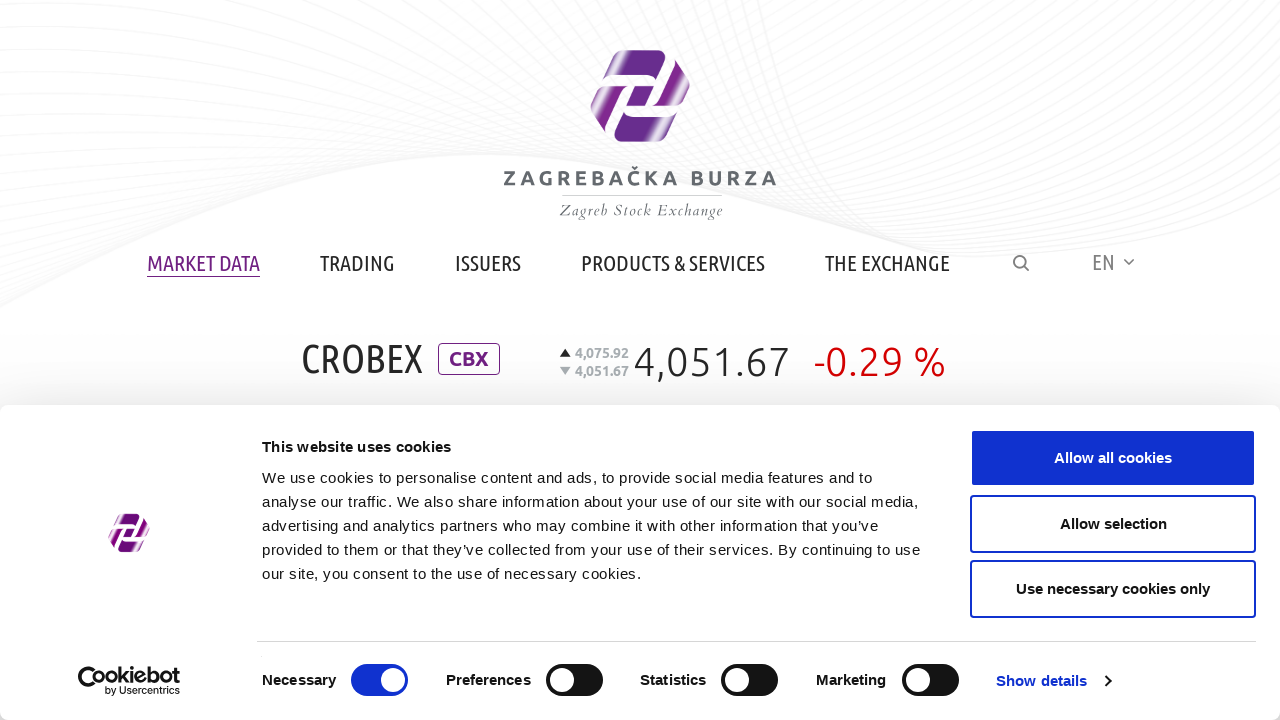